Tests JavaScript alert handling by clicking a button that triggers an alert and reading the alert text

Starting URL: https://the-internet.herokuapp.com/javascript_alerts

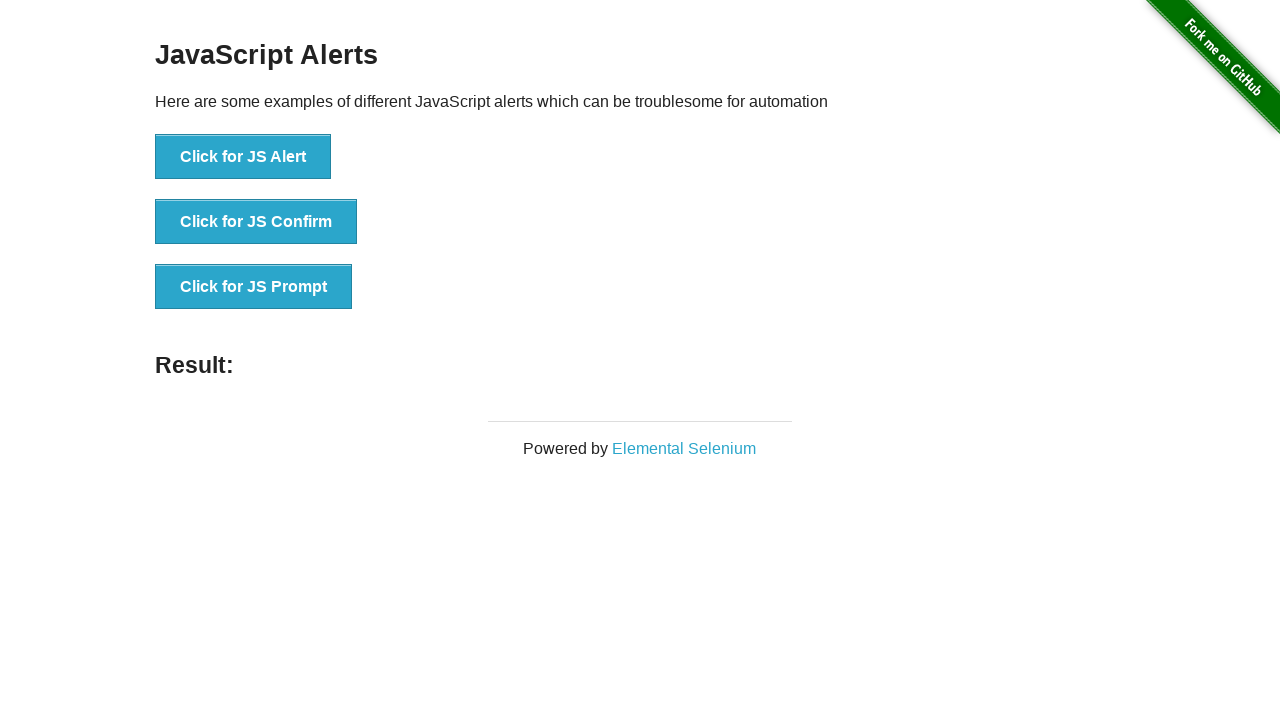

Clicked button to trigger JavaScript alert at (243, 157) on xpath=//button[text()='Click for JS Alert']
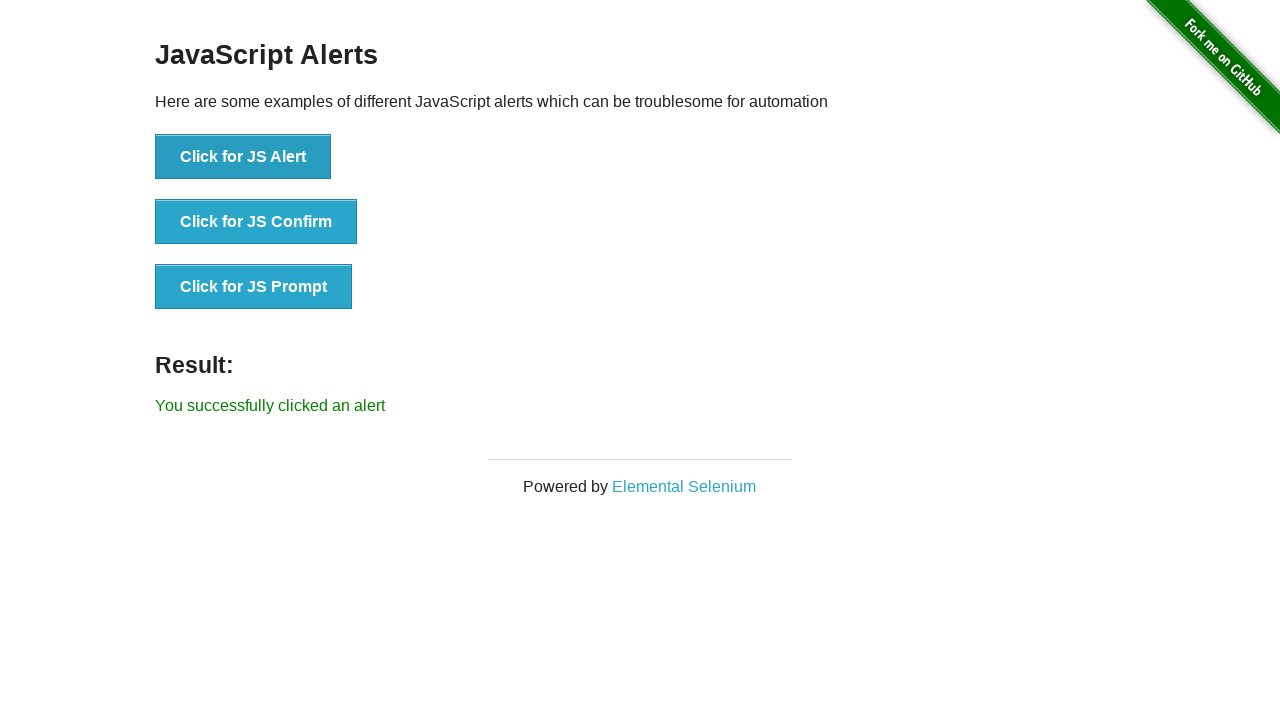

Set up dialog handler to accept alert
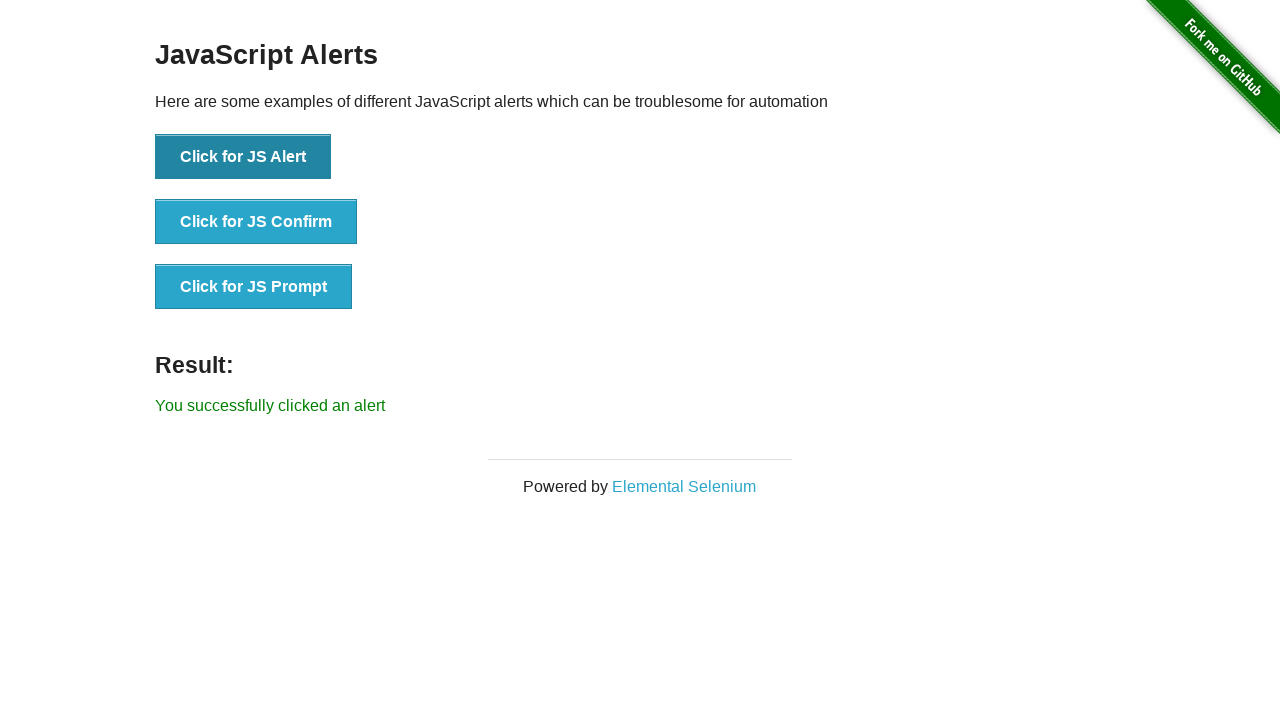

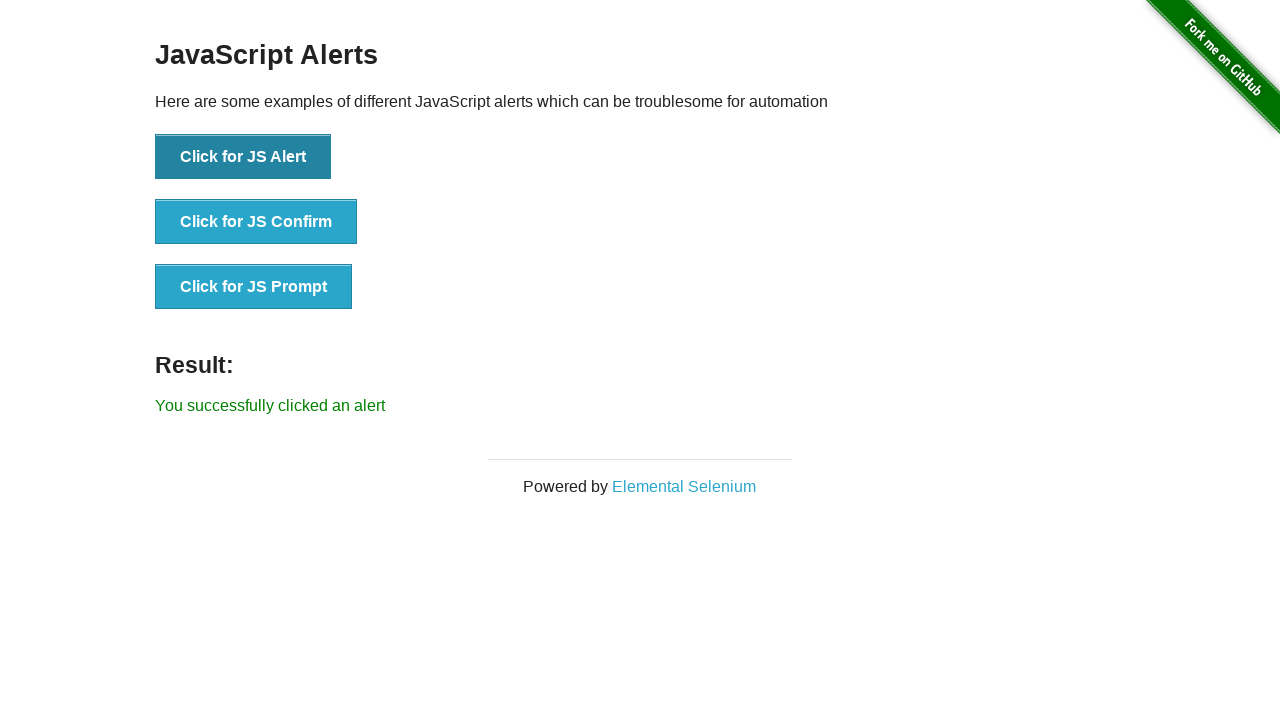